Verifies that the footer section of the OpenCart demo site contains expected links like "About Us", "Returns", "Specials", and "Wish List" by locating all footer link elements and checking their text content.

Starting URL: https://naveenautomationlabs.com/opencart/

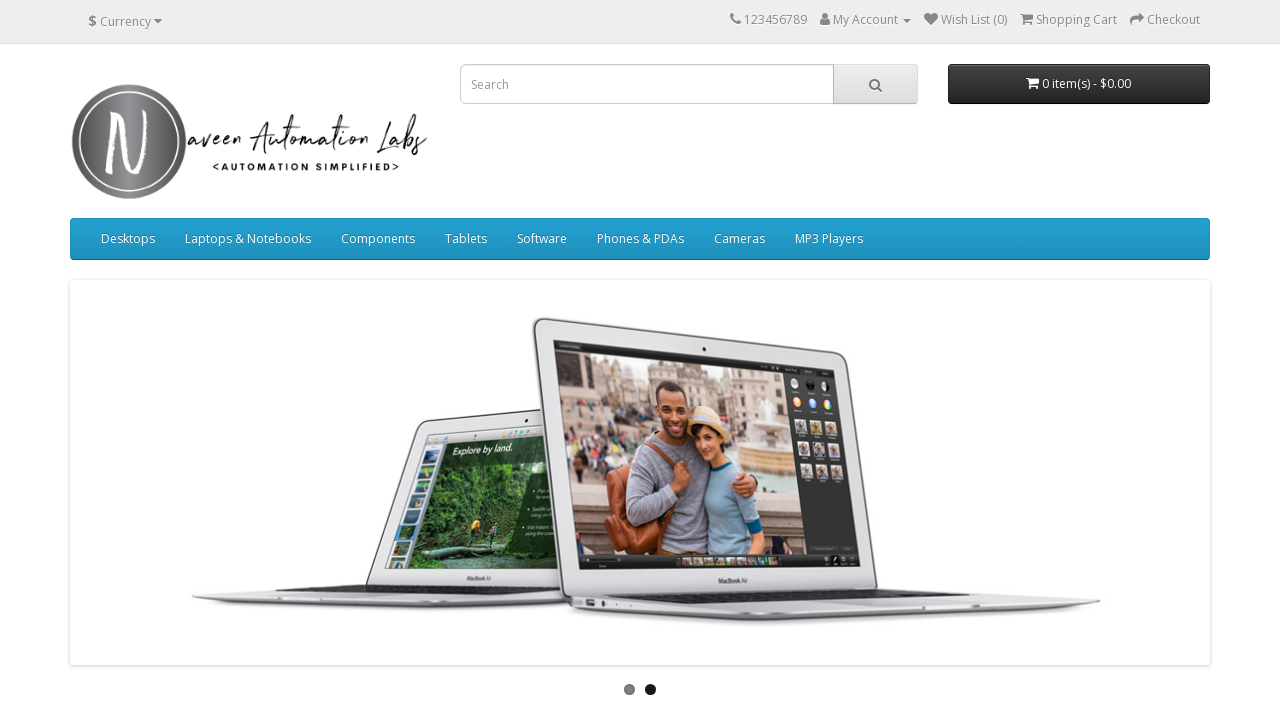

Waited for footer links to be present
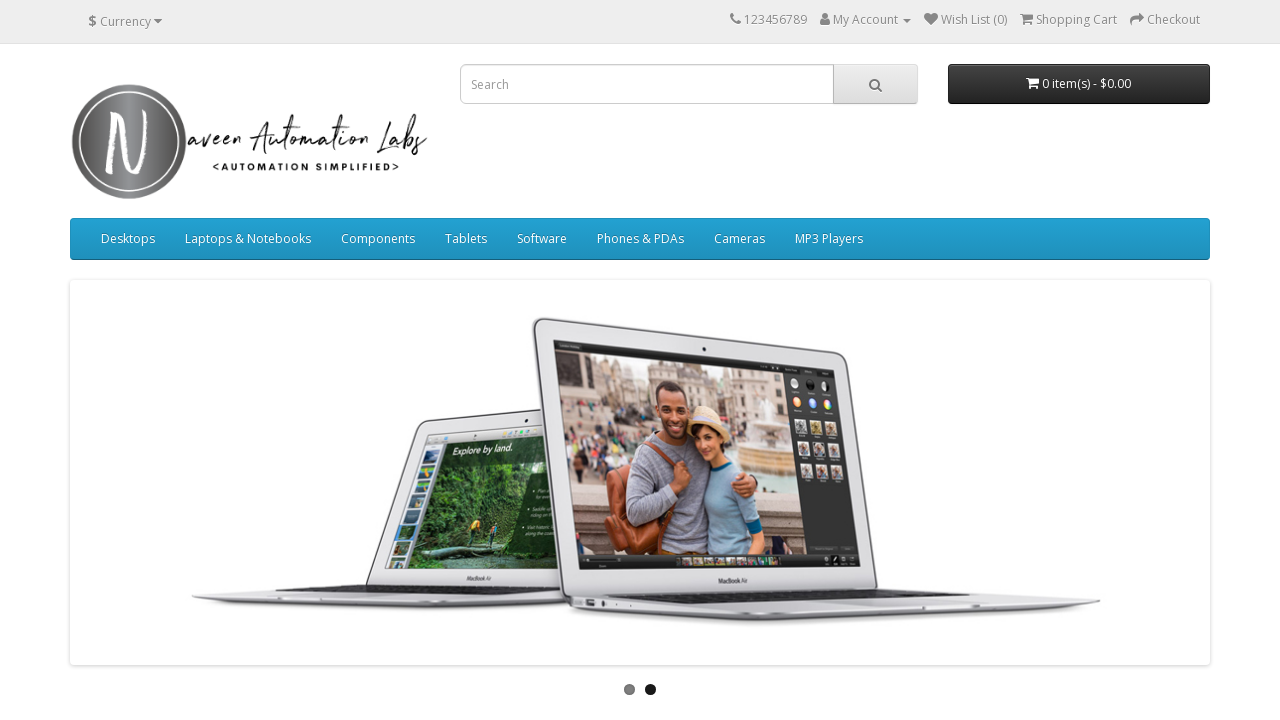

Located all footer link elements
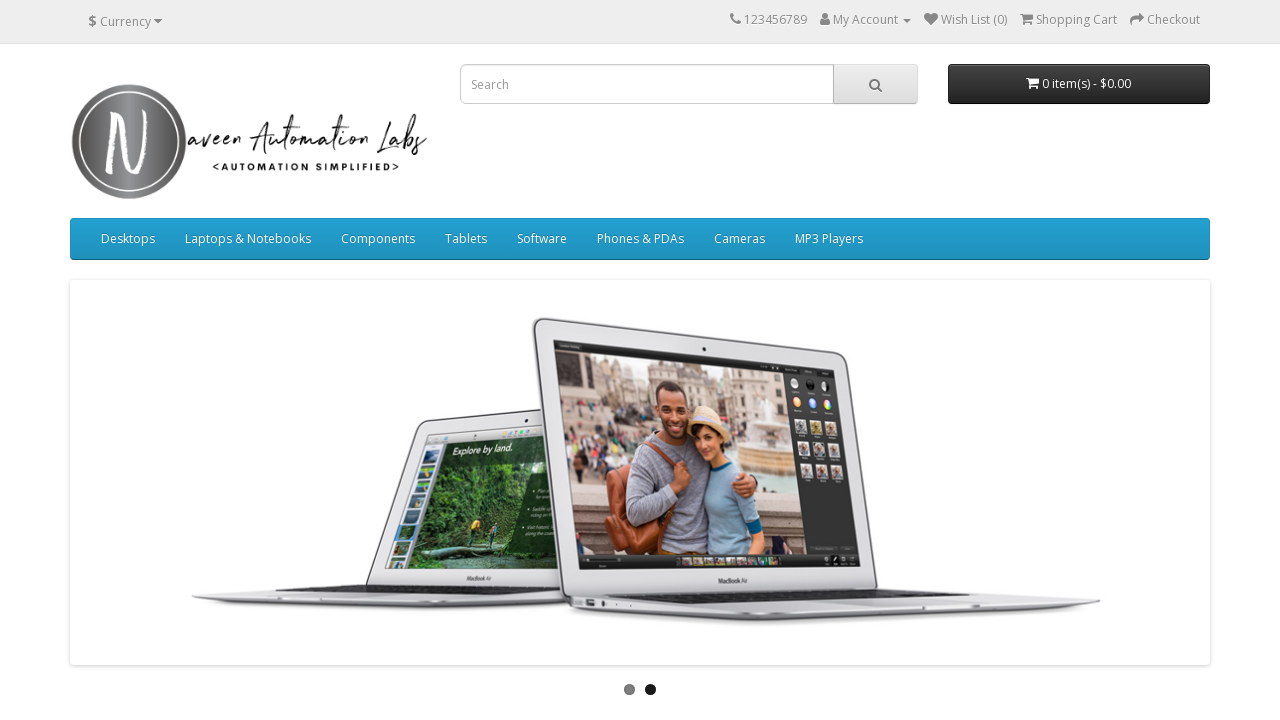

Retrieved footer links count: 16
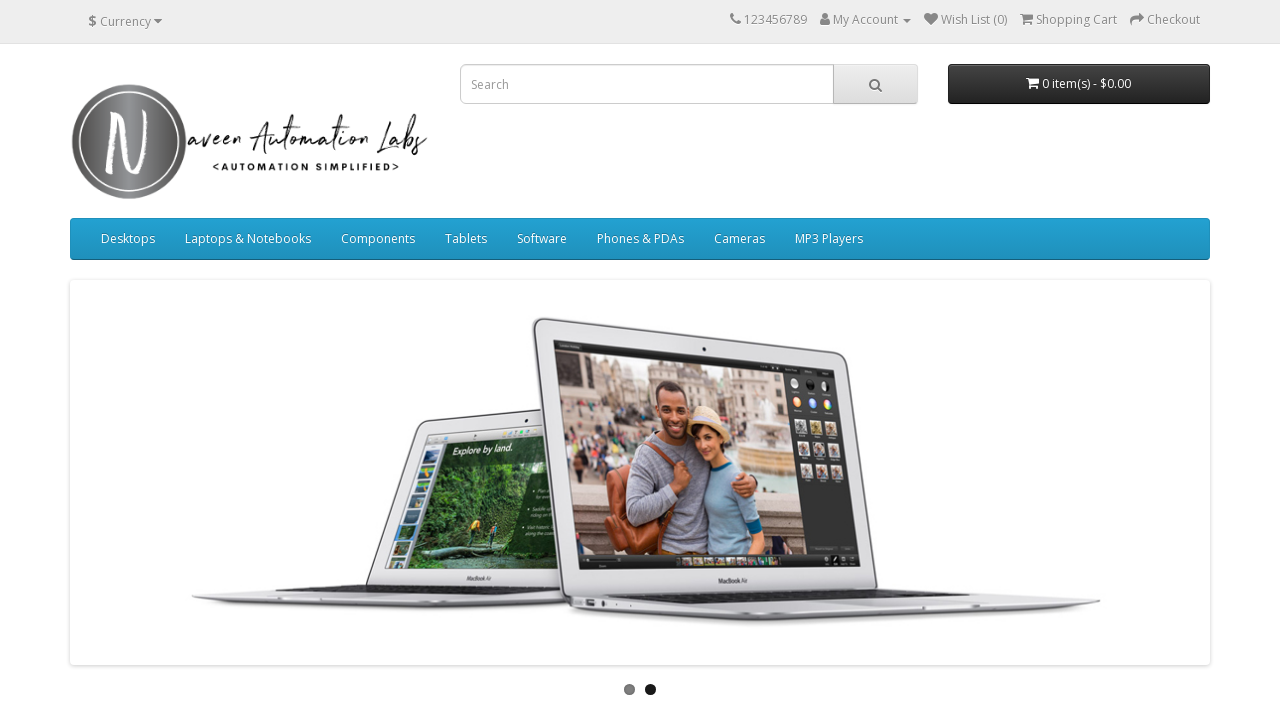

Extracted footer link text: About Us
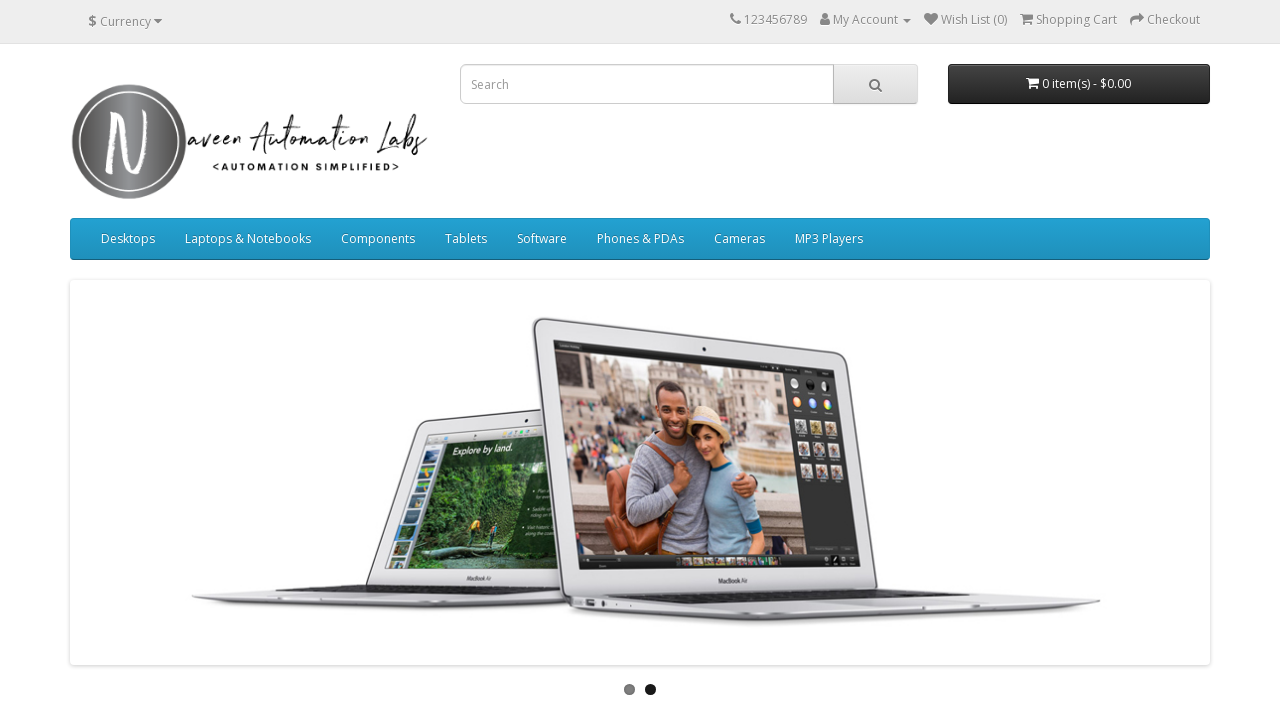

Extracted footer link text: Delivery Information
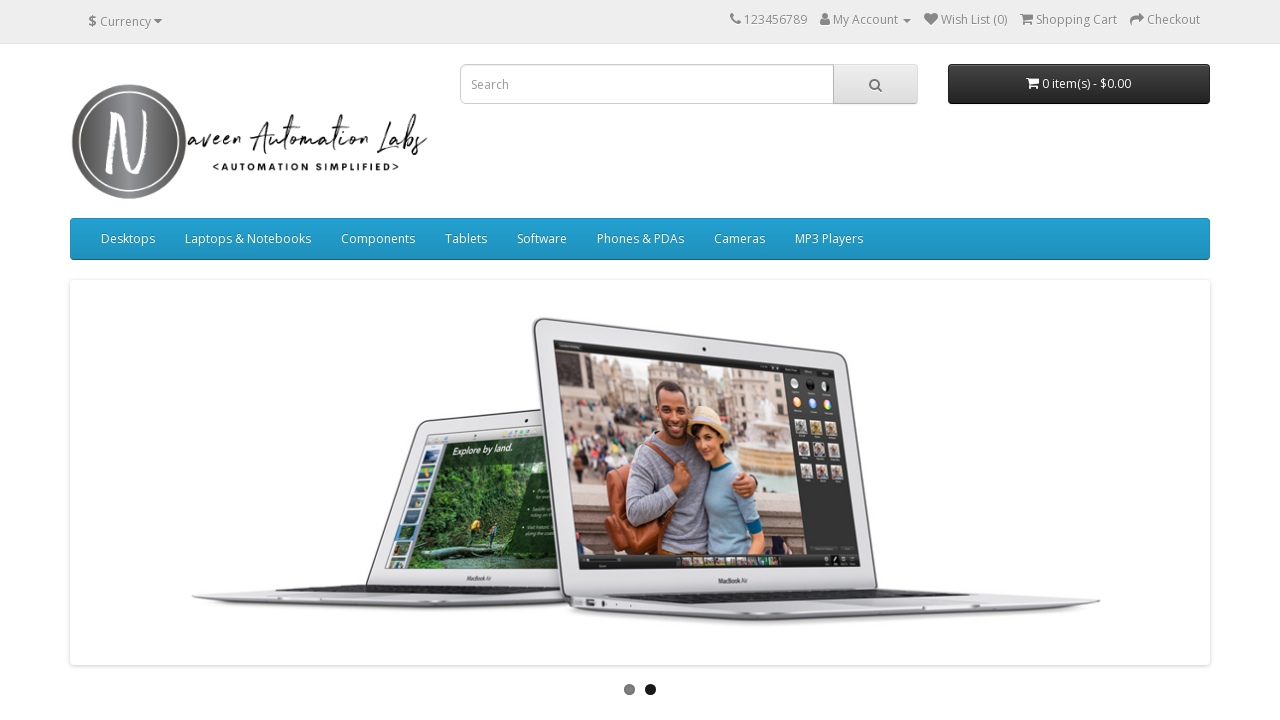

Extracted footer link text: Privacy Policy
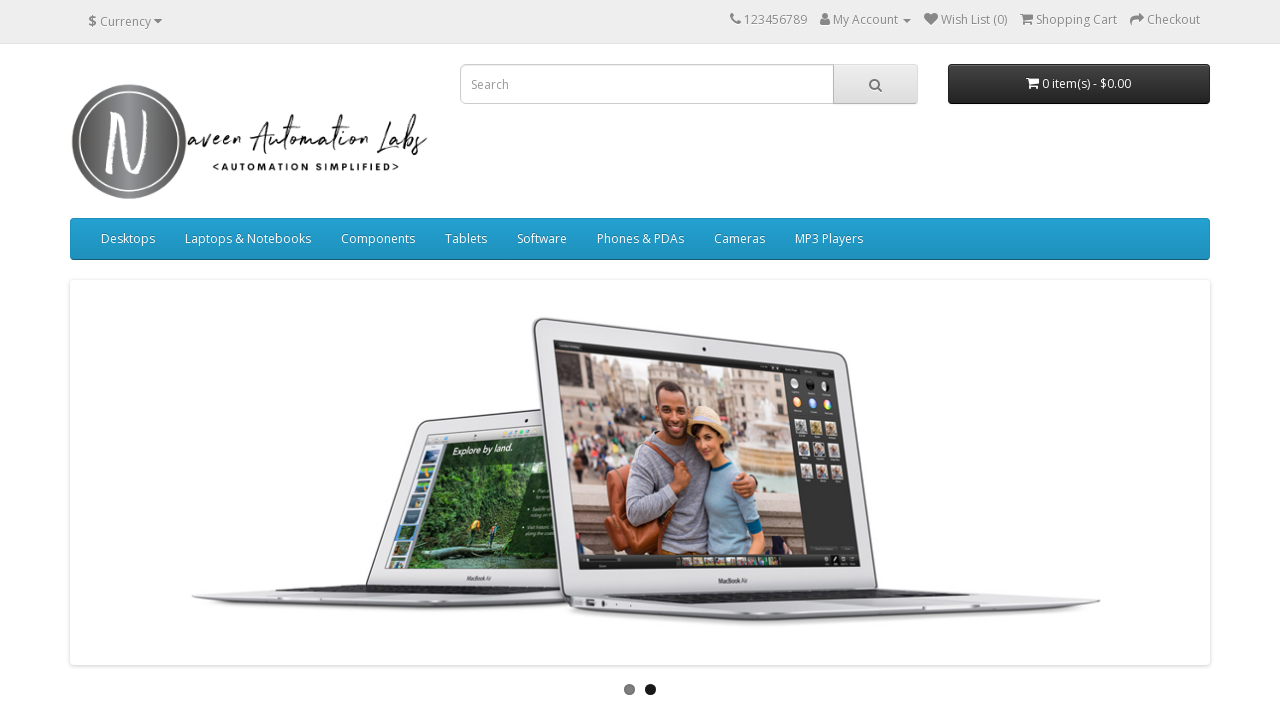

Extracted footer link text: Terms & Conditions
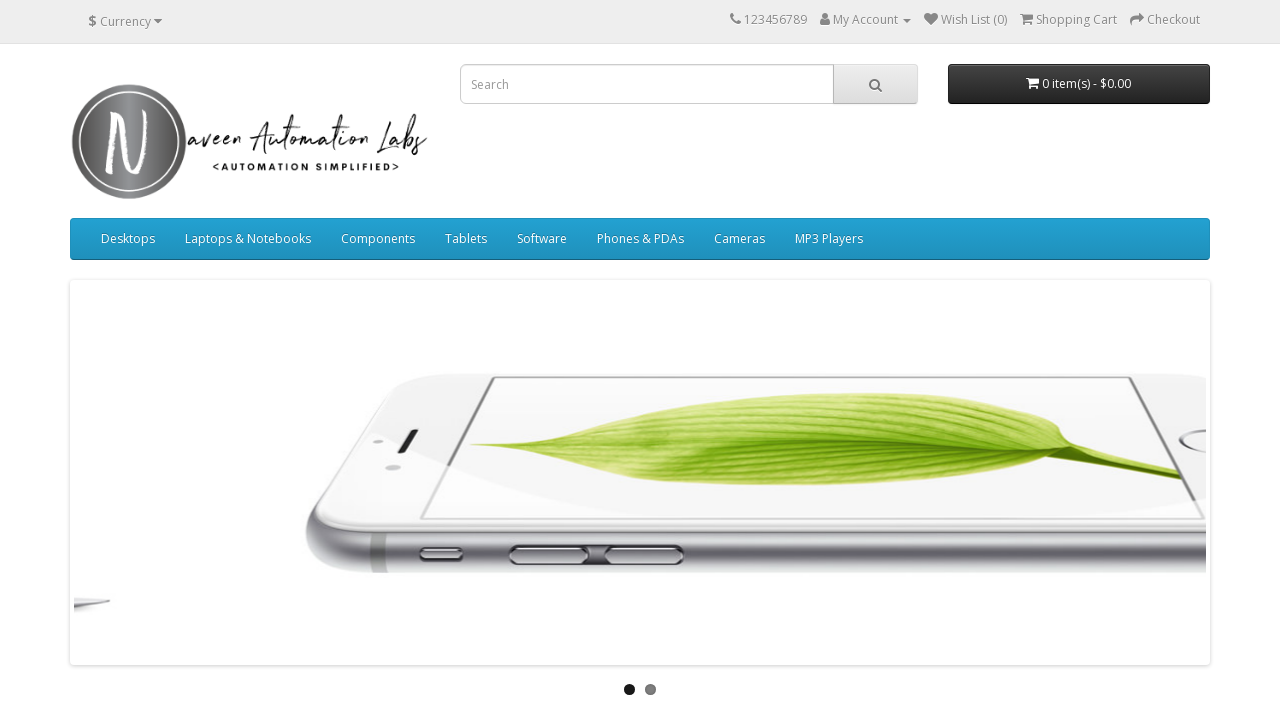

Extracted footer link text: Contact Us
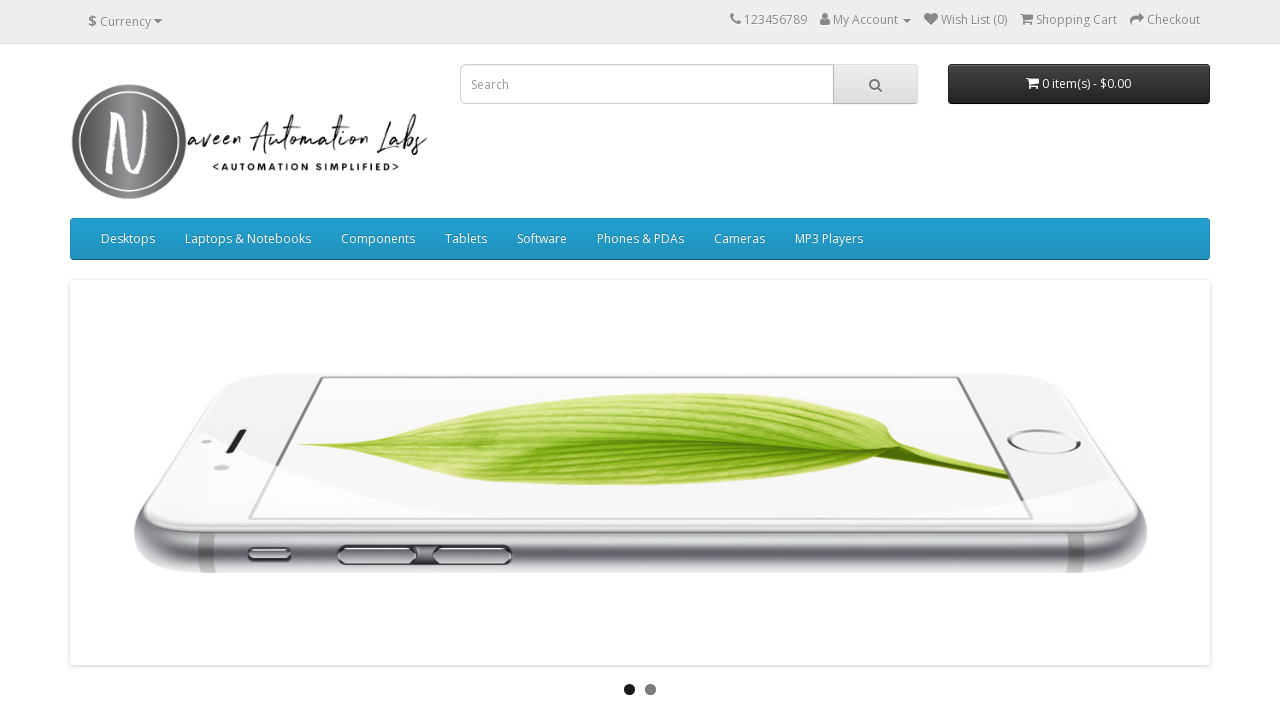

Extracted footer link text: Returns
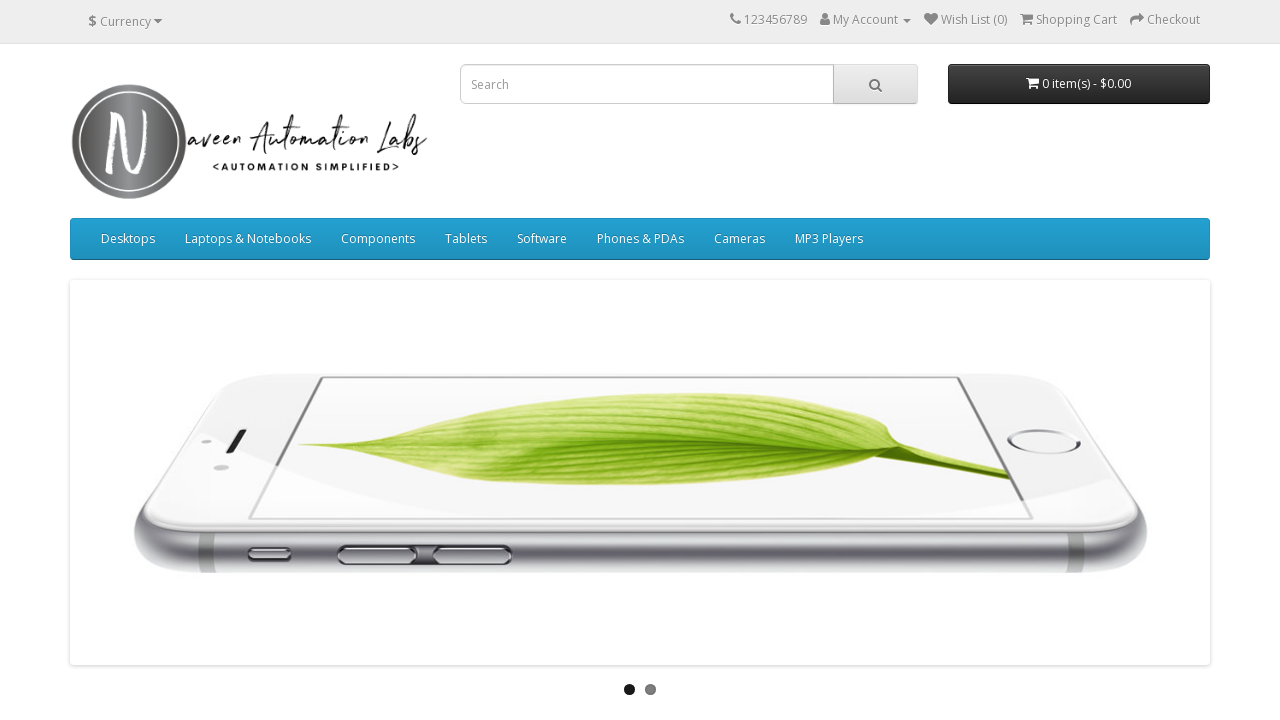

Extracted footer link text: Site Map
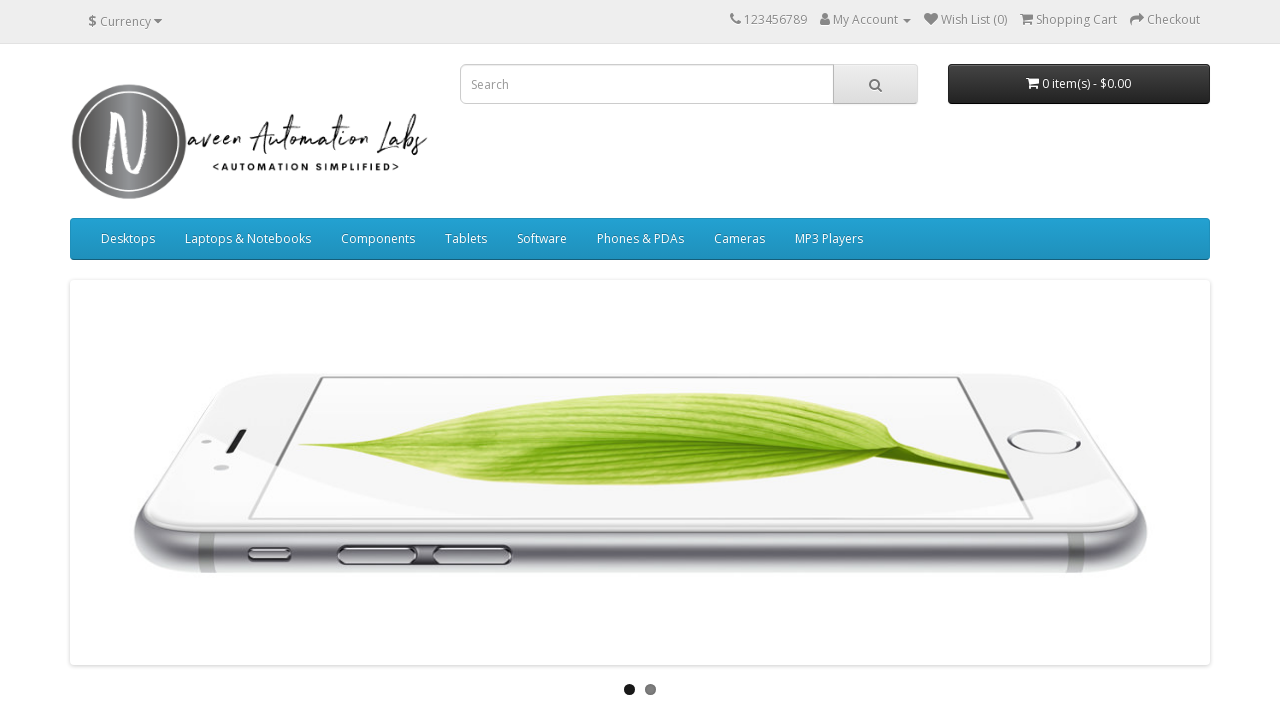

Extracted footer link text: Brands
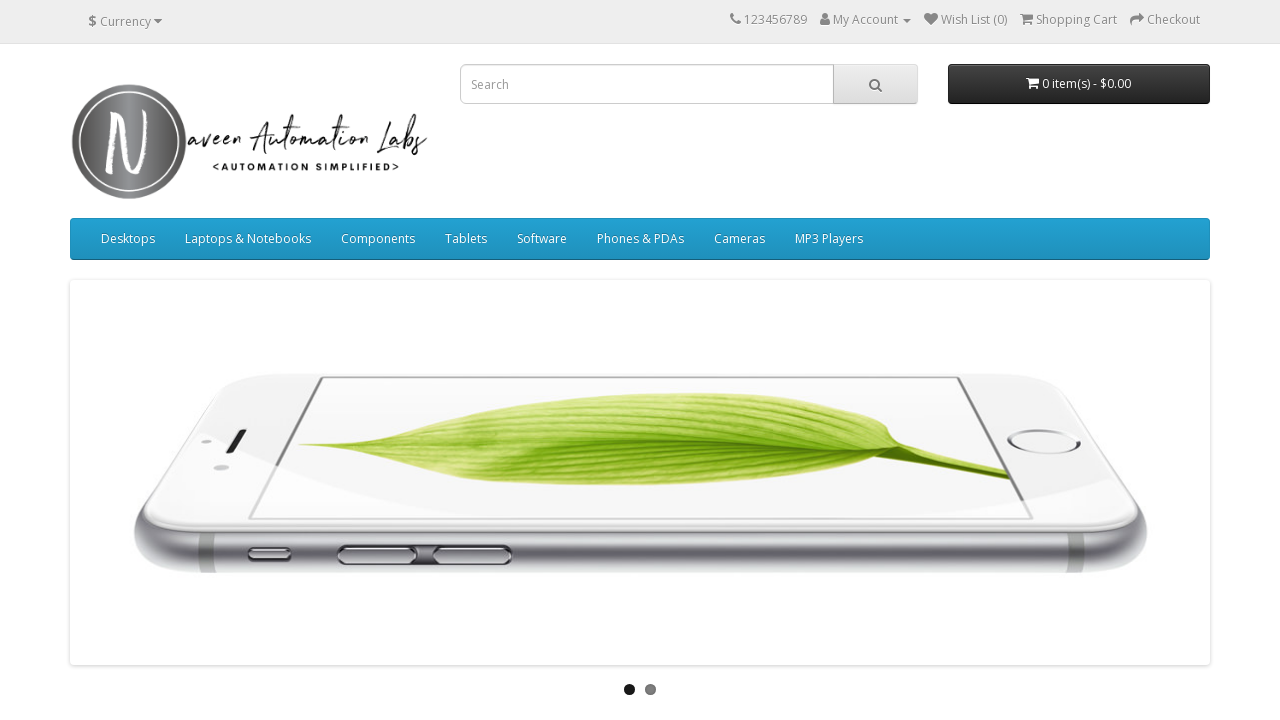

Extracted footer link text: Gift Certificates
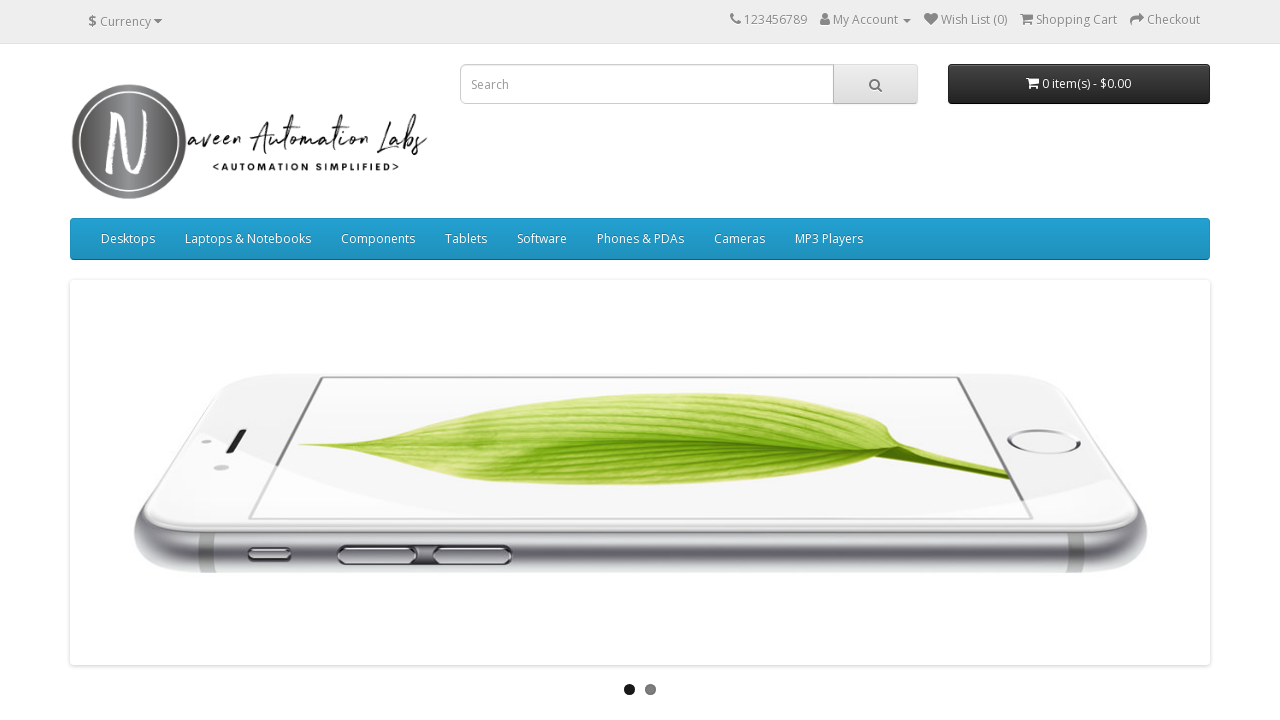

Extracted footer link text: Affiliate
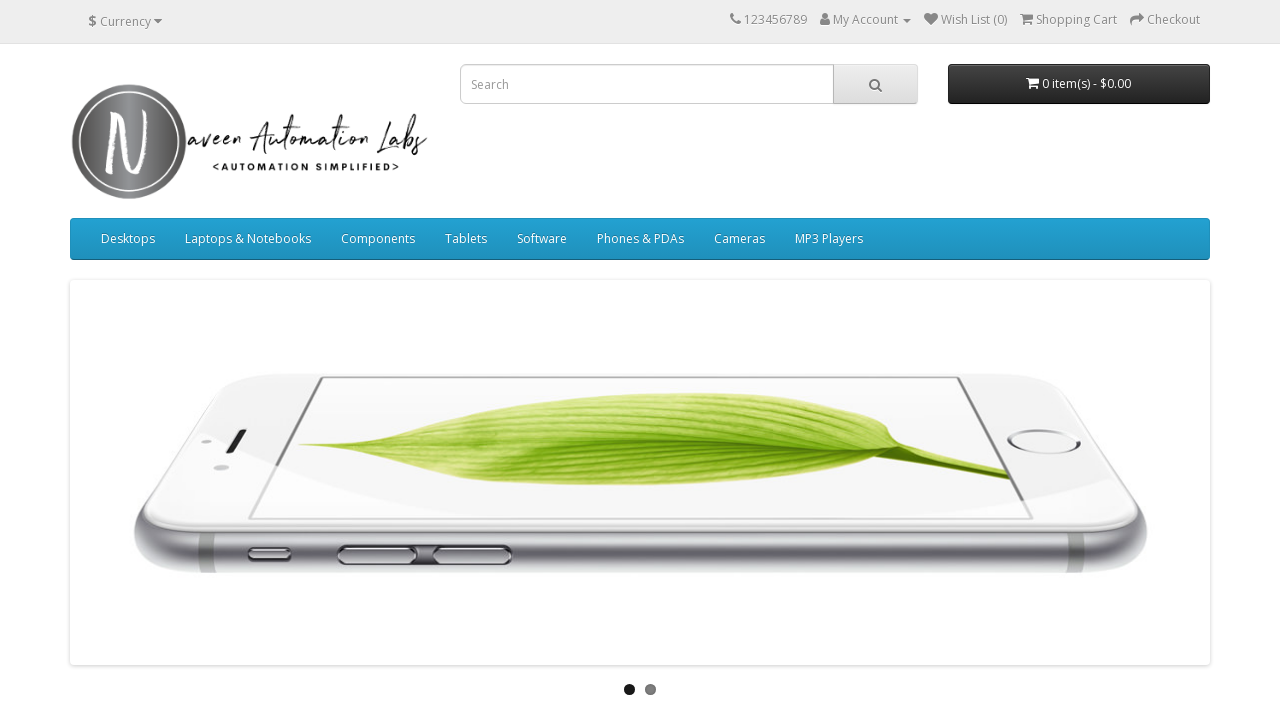

Extracted footer link text: Specials
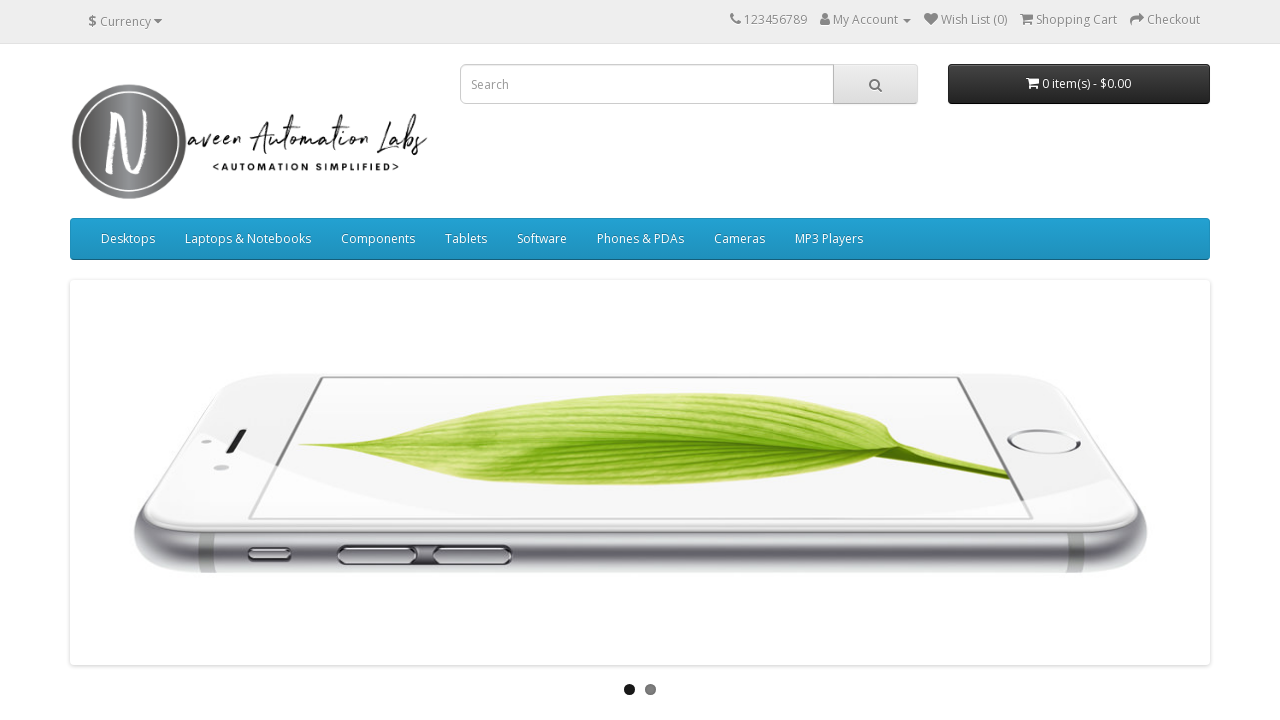

Extracted footer link text: My Account
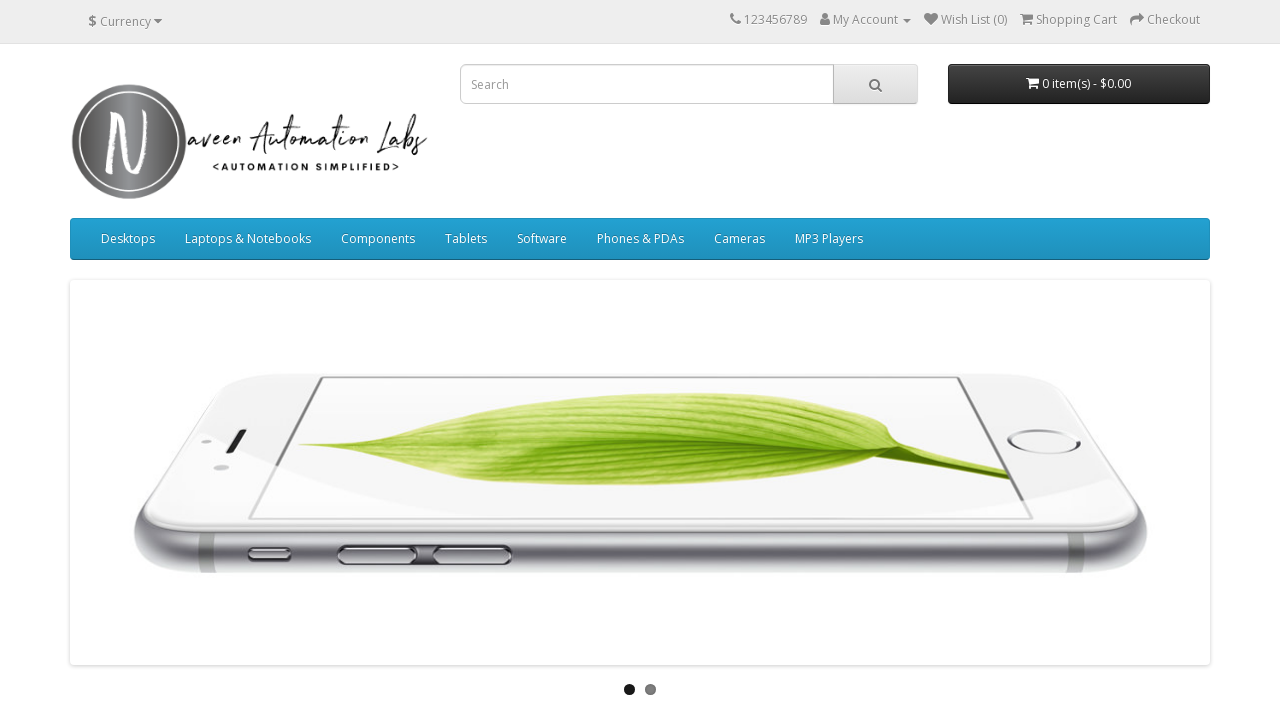

Extracted footer link text: Order History
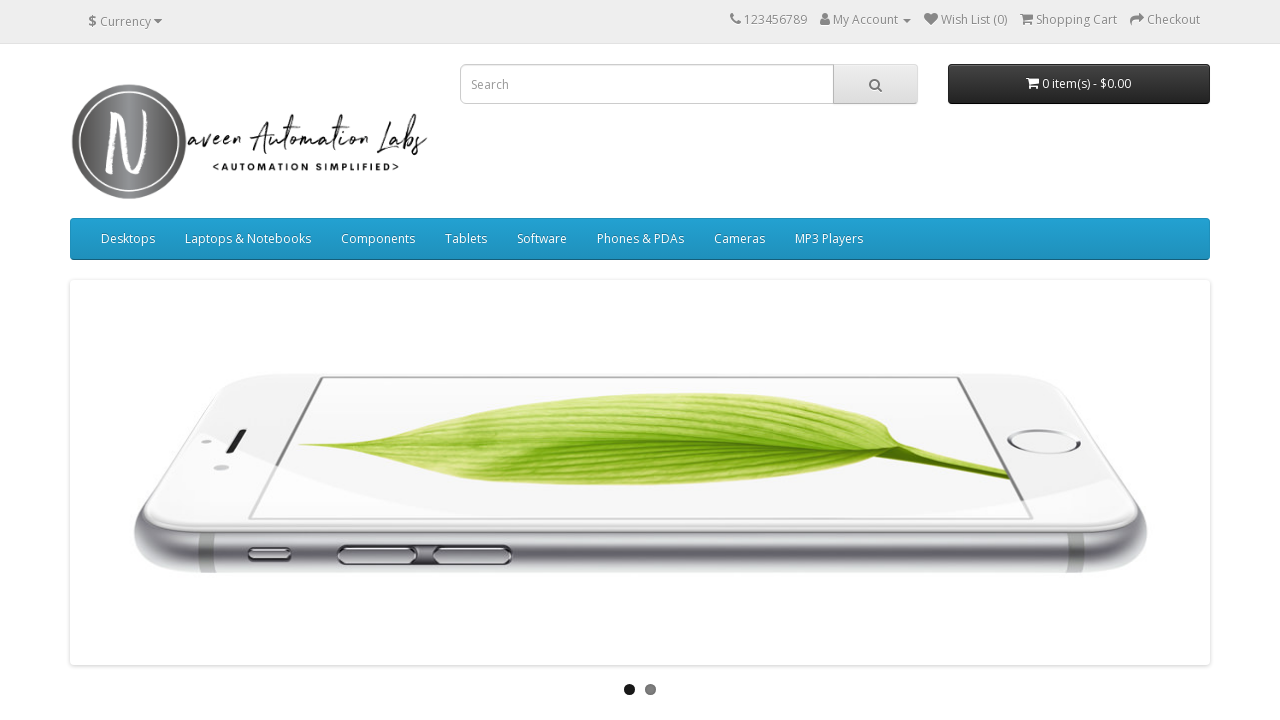

Extracted footer link text: Wish List
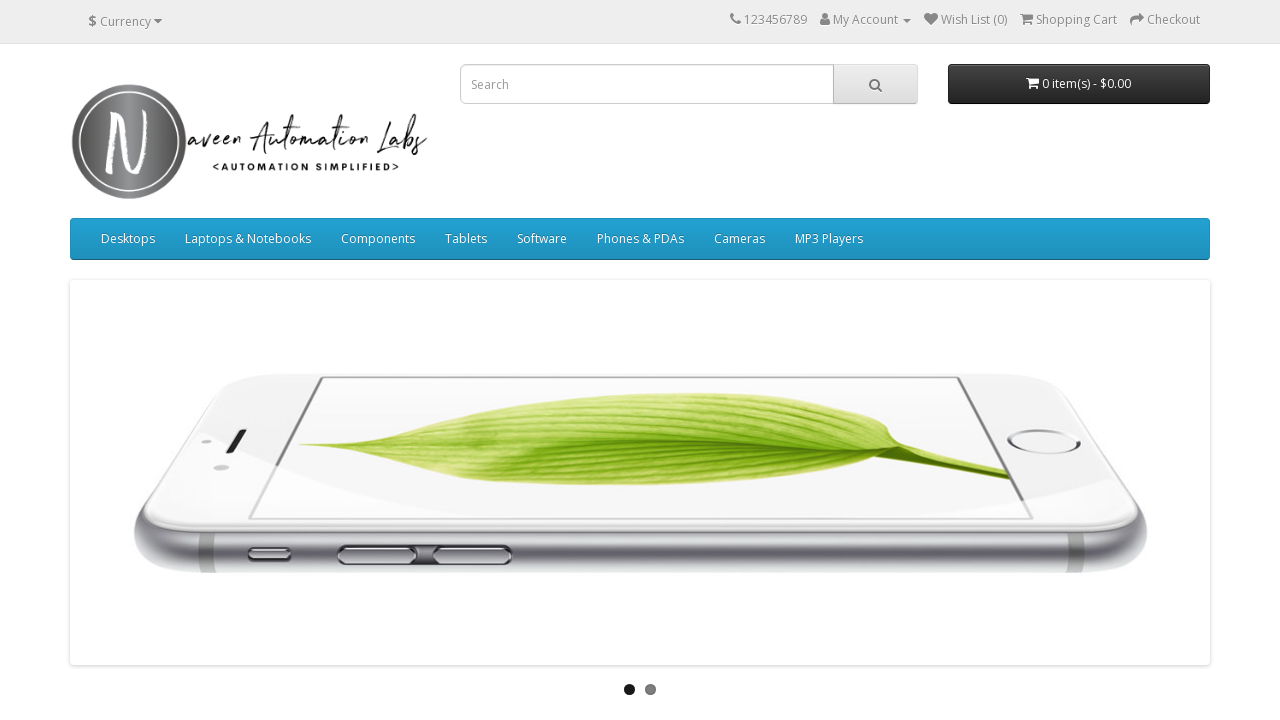

Extracted footer link text: Newsletter
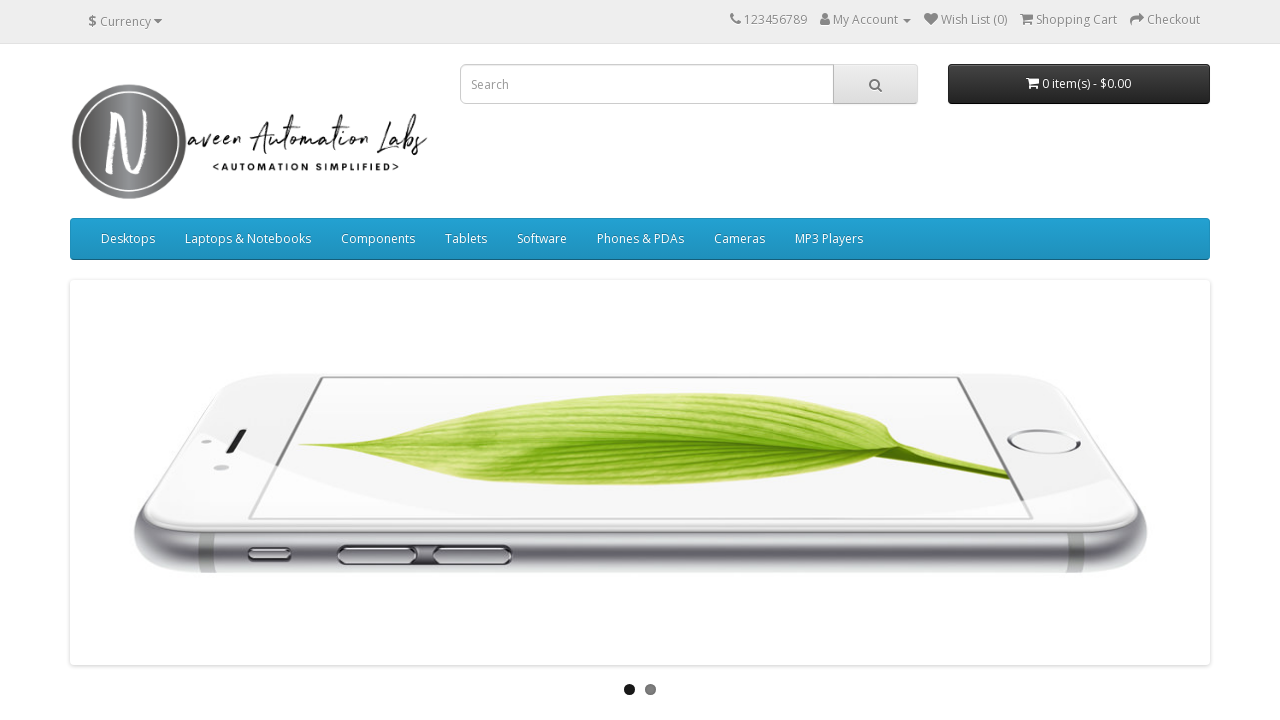

Extracted footer link text: OpenCart
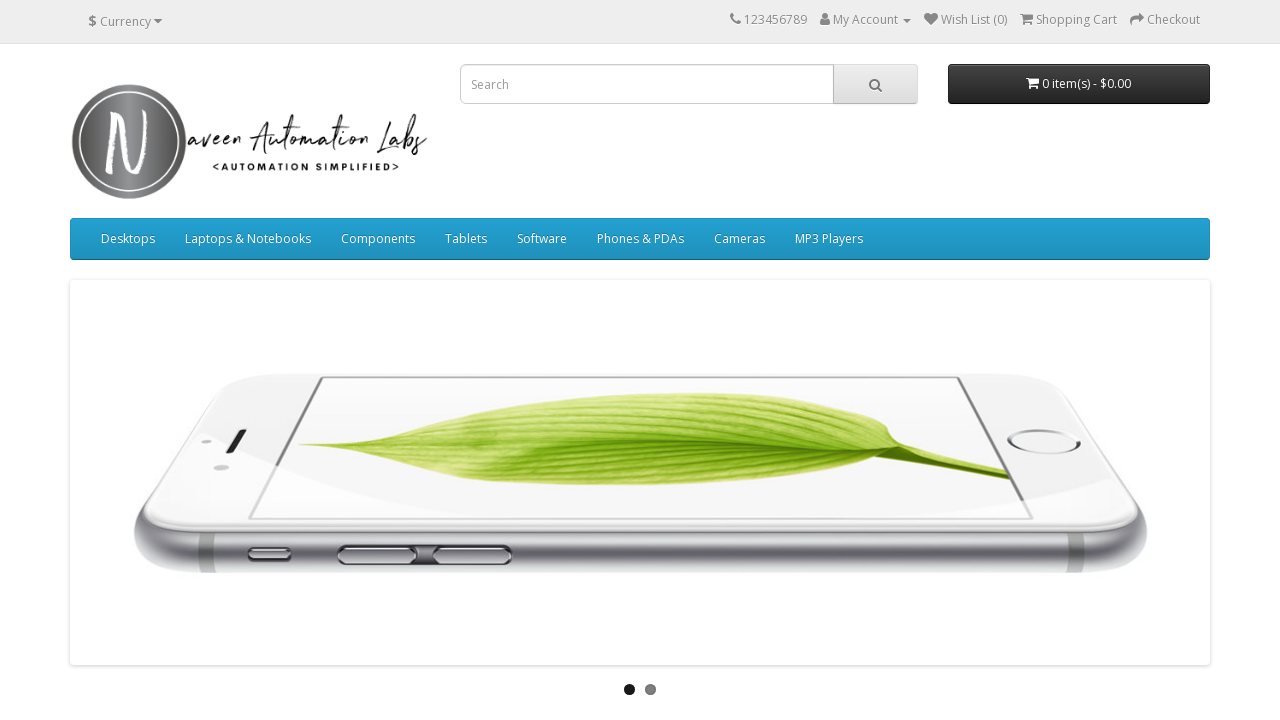

Verified expected footer links against actual footer links
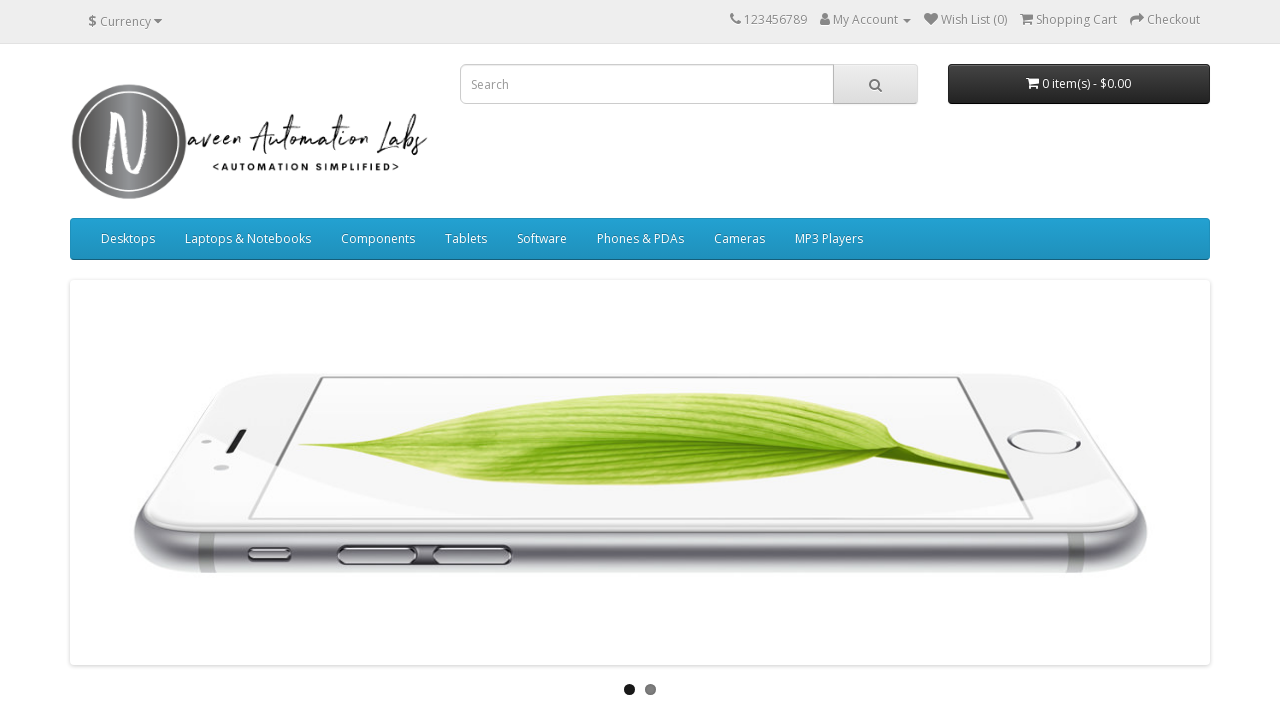

All expected footer links are present - TEST PASSED
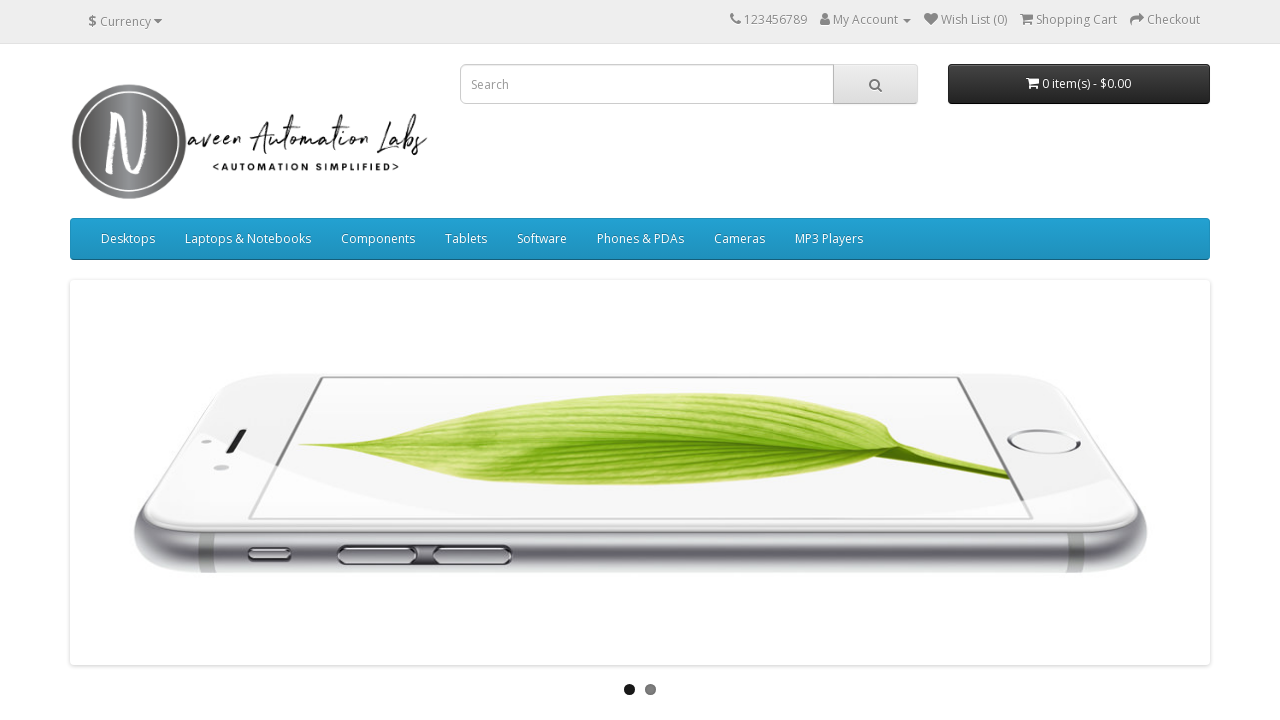

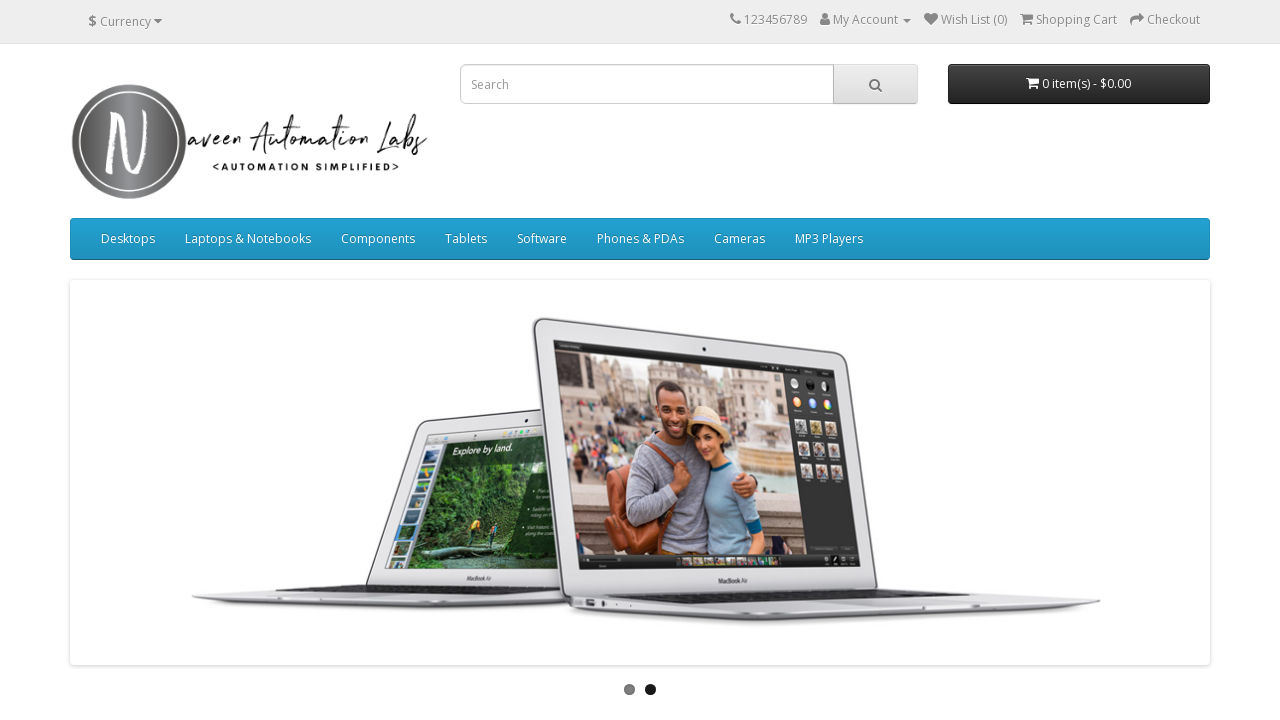